Tests editing a todo item by double-clicking and entering new text

Starting URL: https://demo.playwright.dev/todomvc

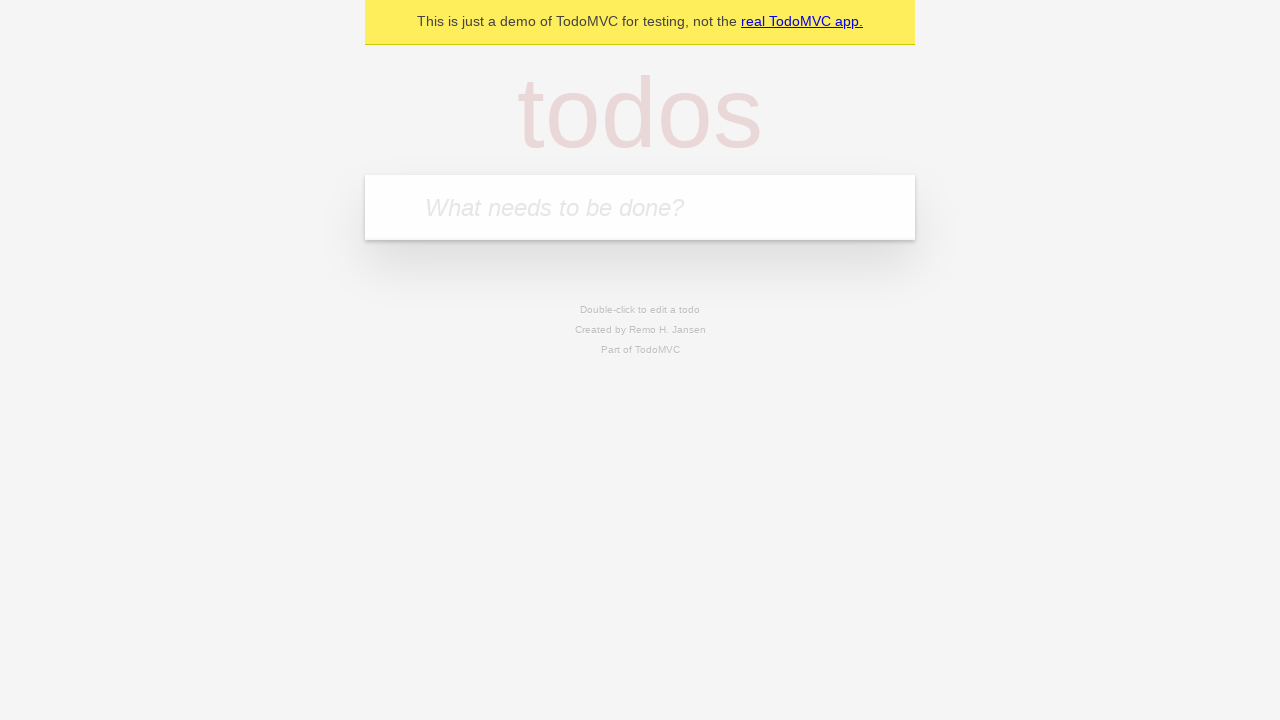

Filled todo input with 'buy some cheese' on internal:attr=[placeholder="What needs to be done?"i]
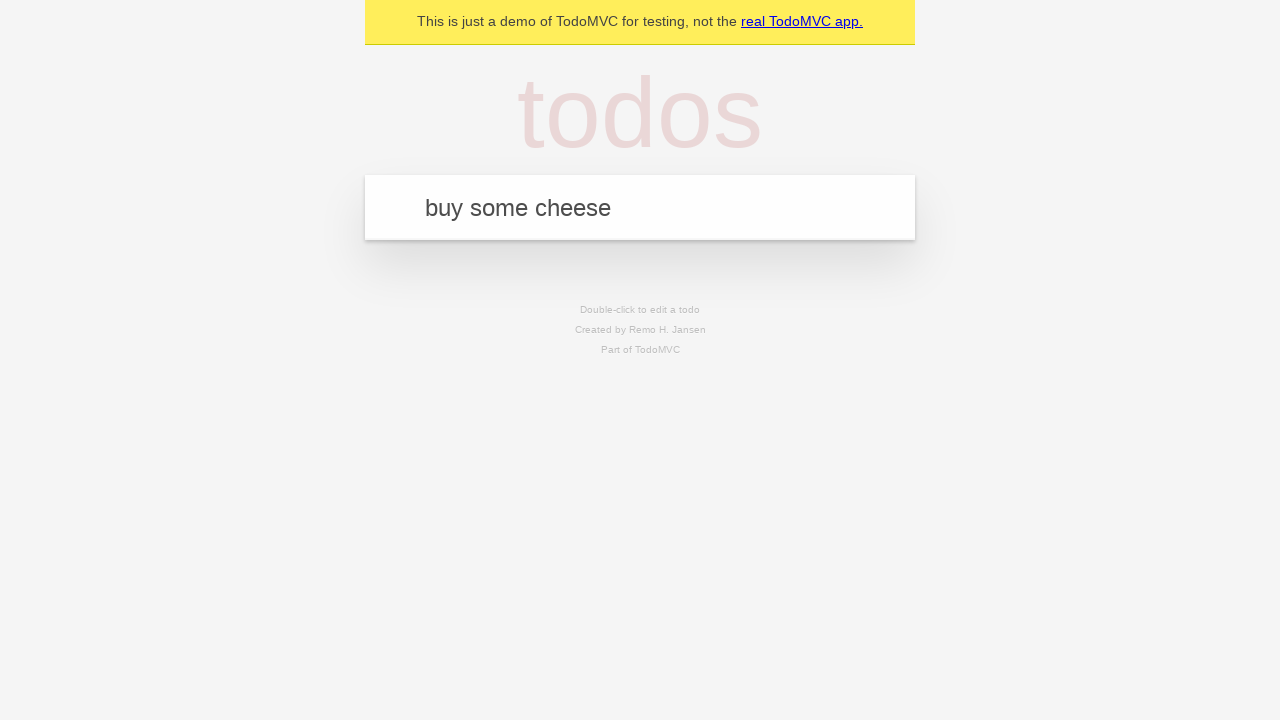

Pressed Enter to create first todo item on internal:attr=[placeholder="What needs to be done?"i]
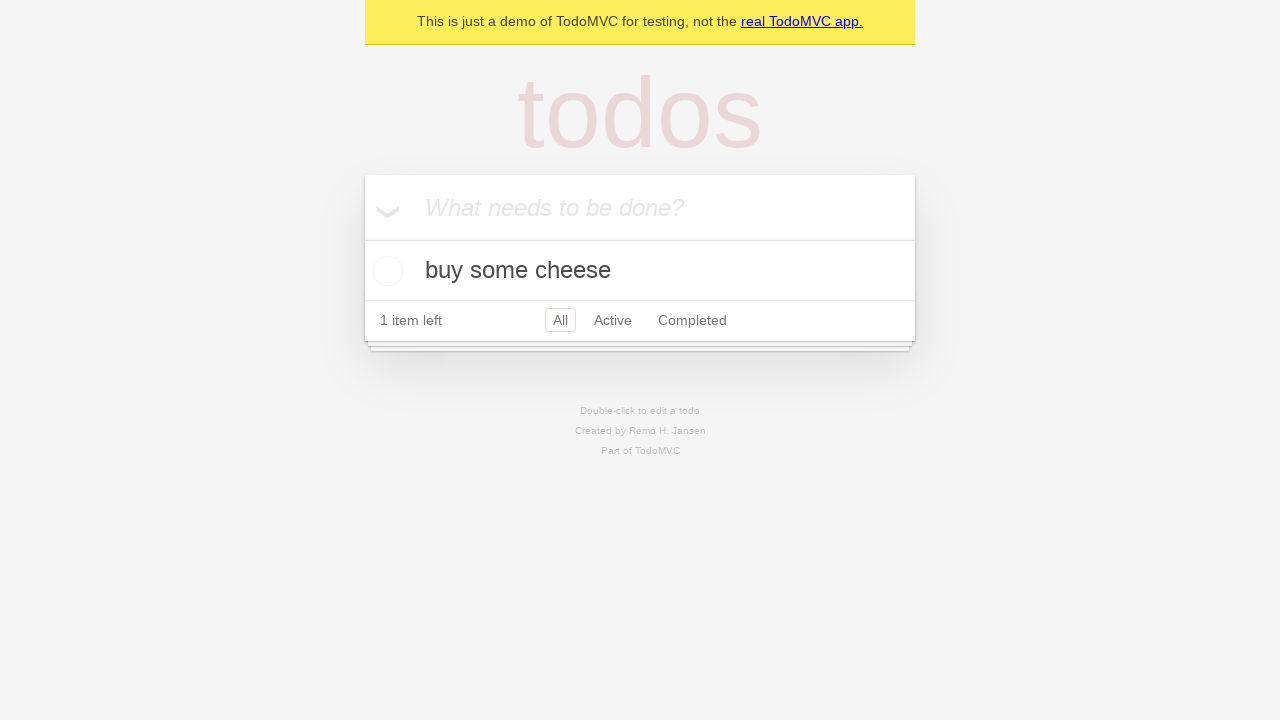

Filled todo input with 'feed the cat' on internal:attr=[placeholder="What needs to be done?"i]
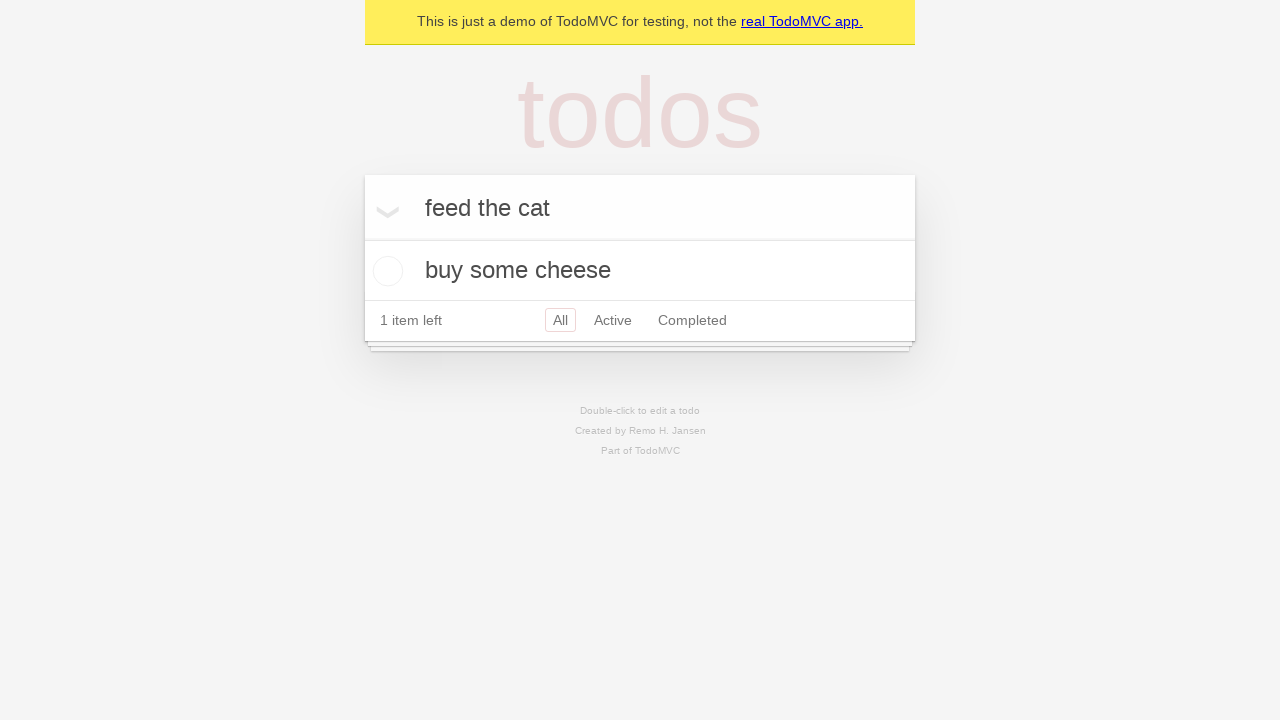

Pressed Enter to create second todo item on internal:attr=[placeholder="What needs to be done?"i]
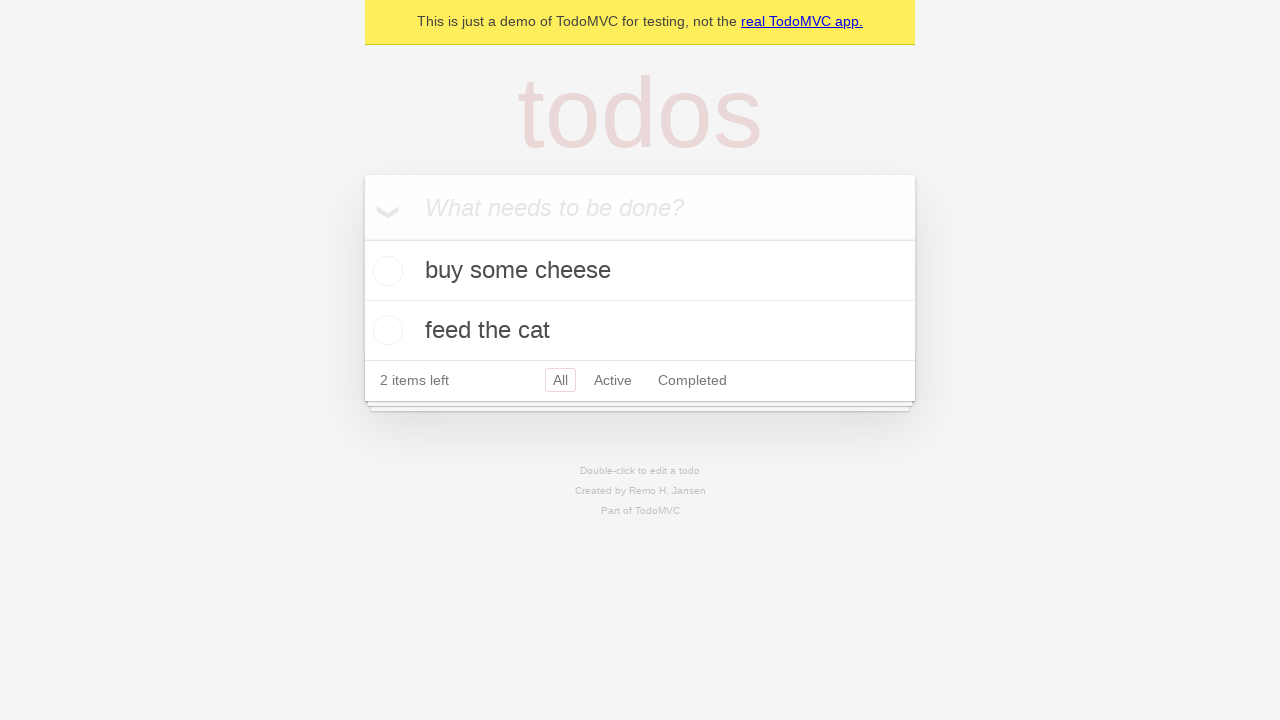

Filled todo input with 'book a doctors appointment' on internal:attr=[placeholder="What needs to be done?"i]
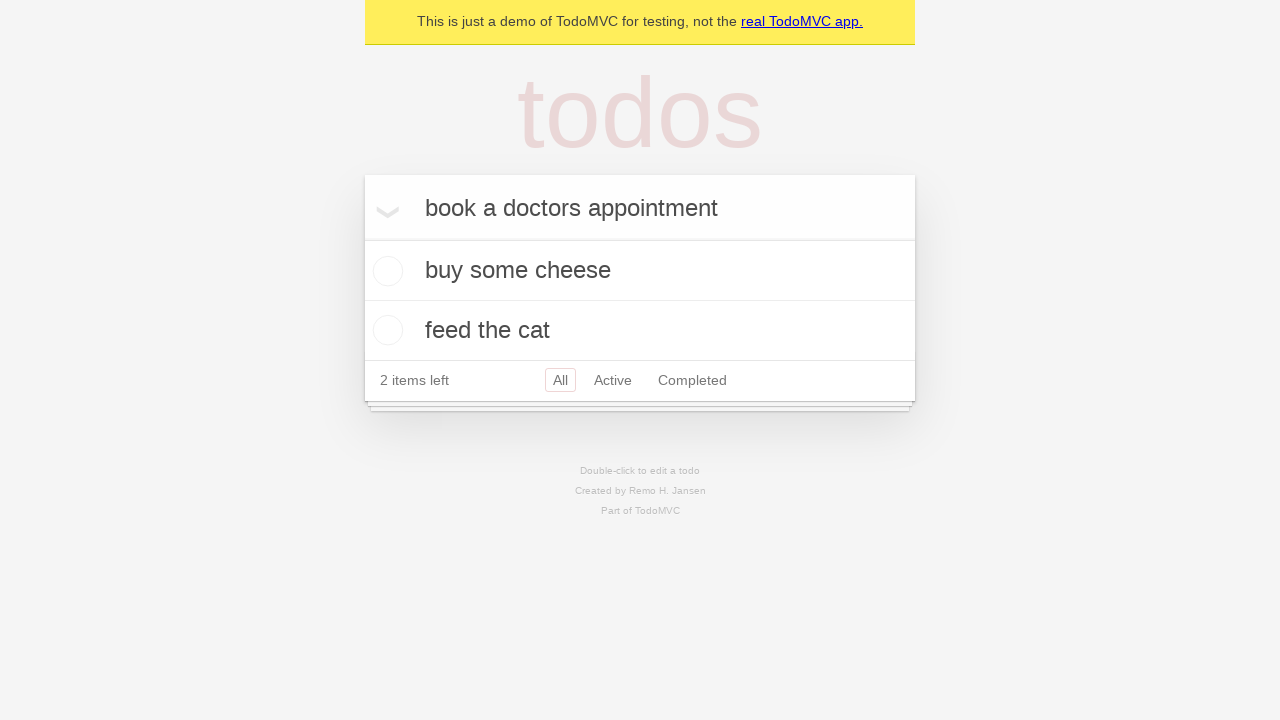

Pressed Enter to create third todo item on internal:attr=[placeholder="What needs to be done?"i]
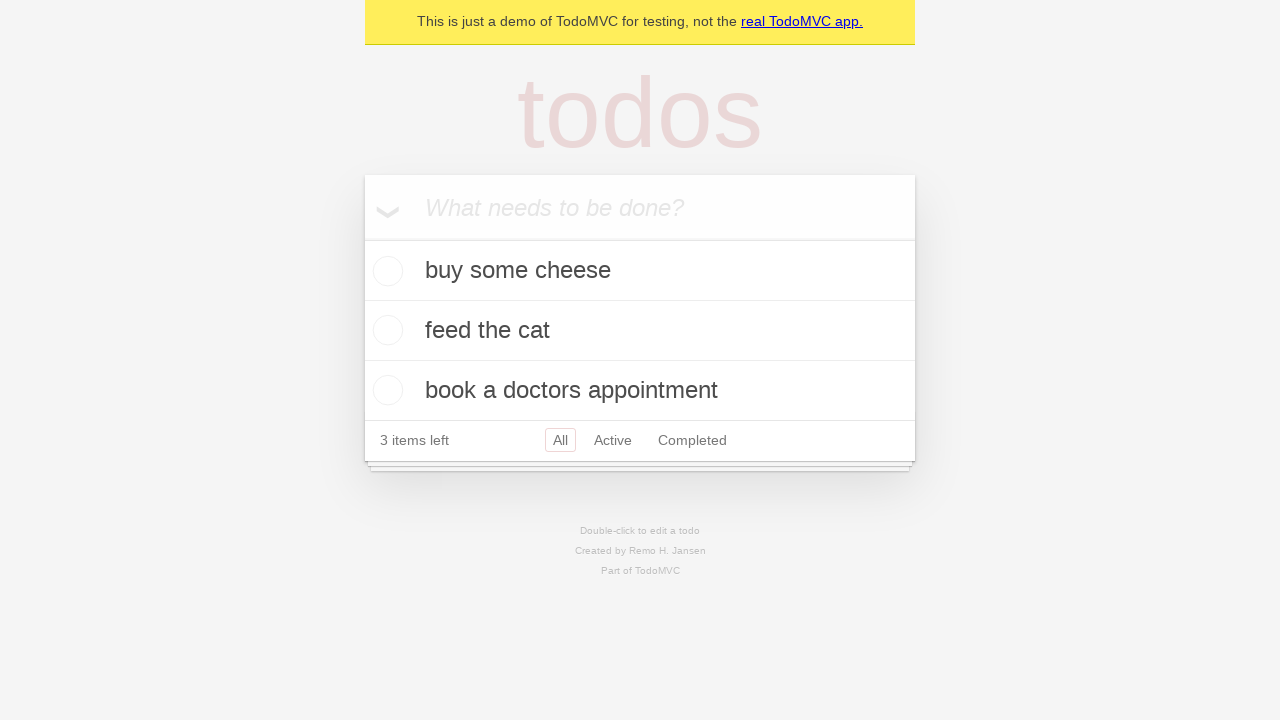

Double-clicked second todo item to enter edit mode at (640, 331) on internal:testid=[data-testid="todo-item"s] >> nth=1
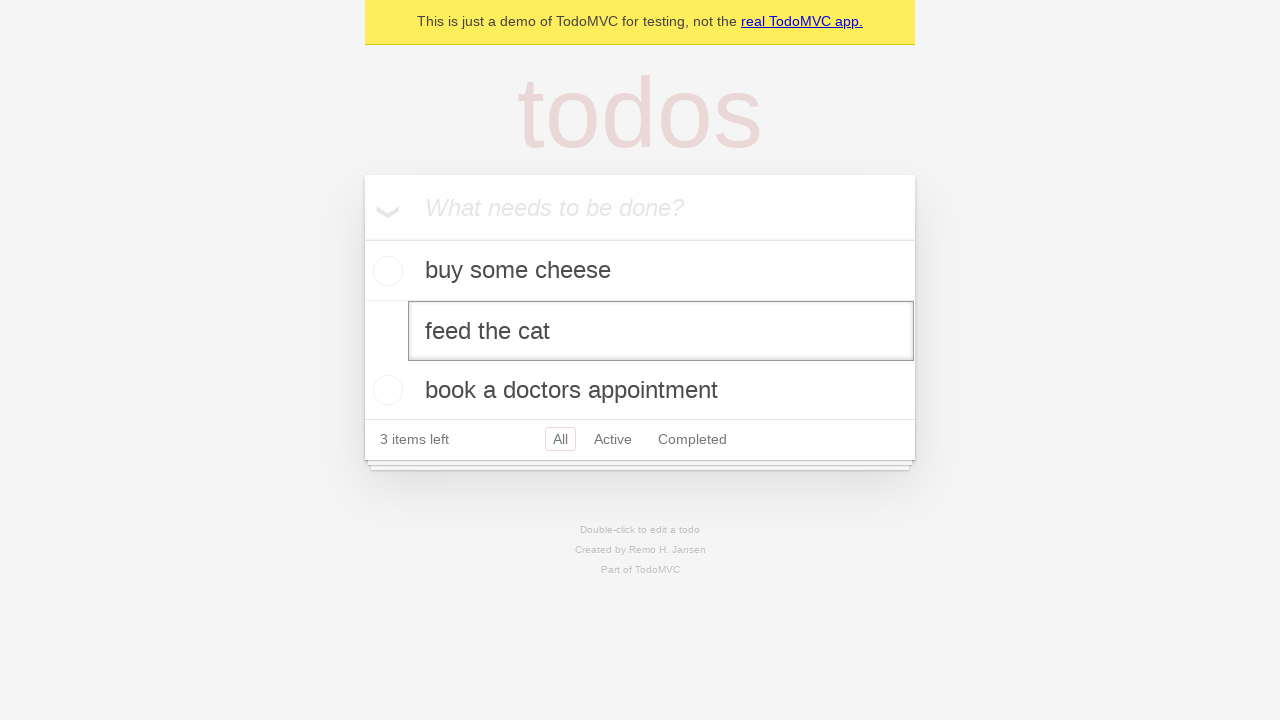

Filled edit textbox with 'buy some sausages' on internal:testid=[data-testid="todo-item"s] >> nth=1 >> internal:role=textbox[nam
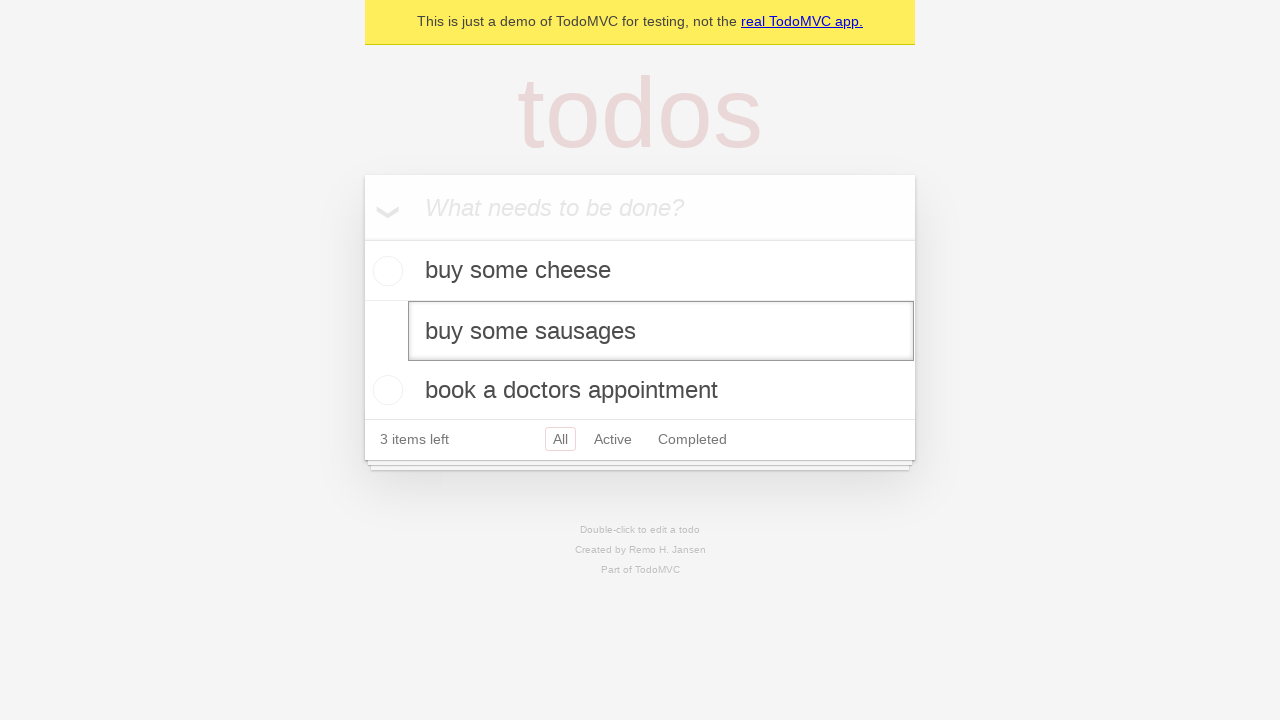

Pressed Enter to confirm edited todo item on internal:testid=[data-testid="todo-item"s] >> nth=1 >> internal:role=textbox[nam
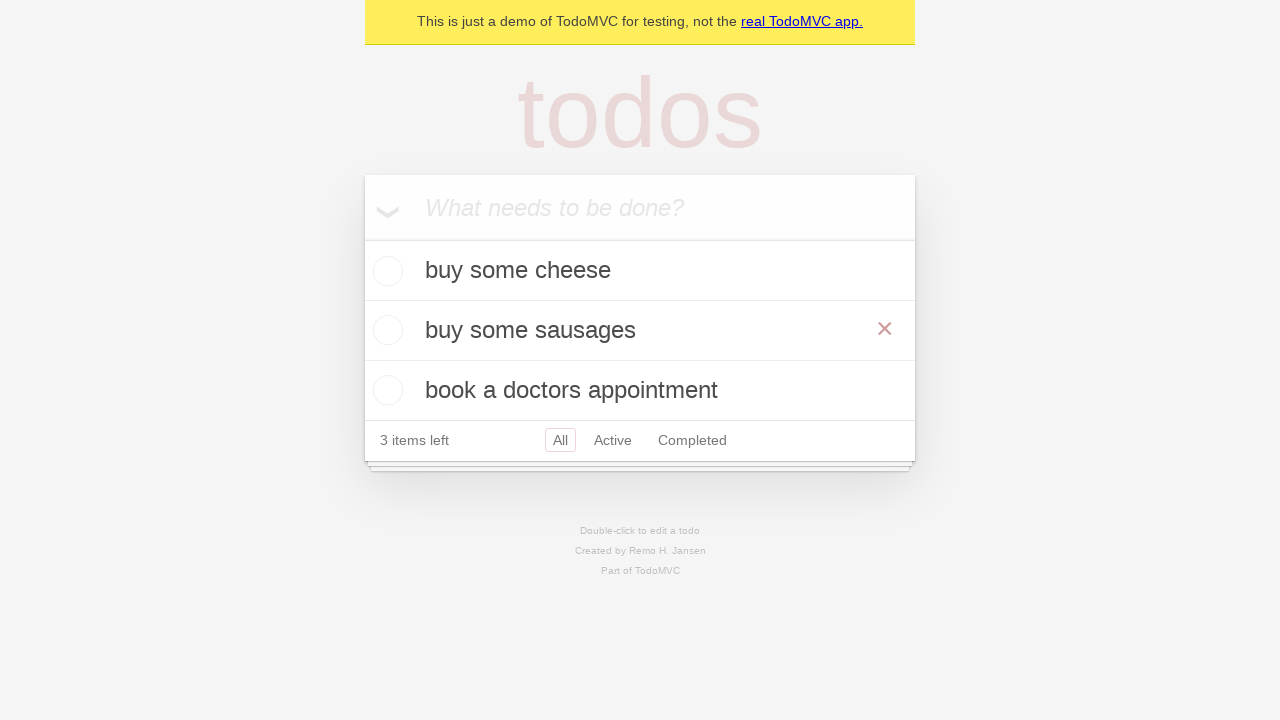

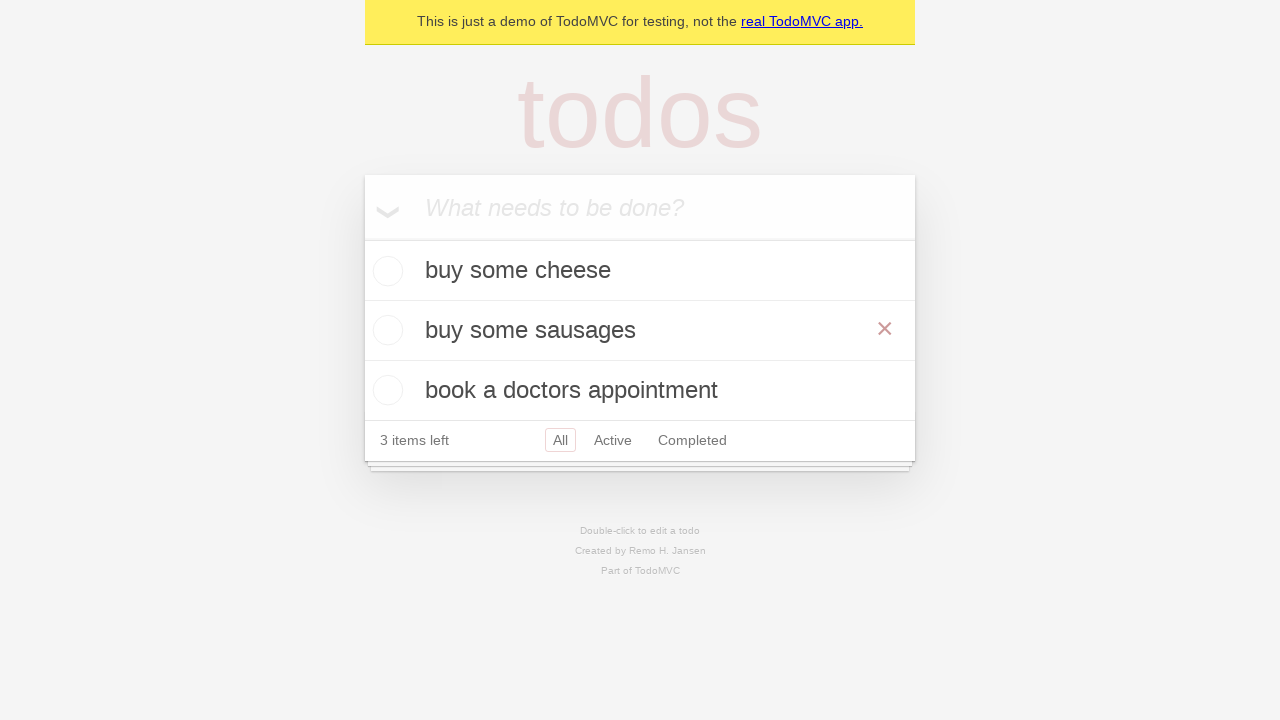